Navigates to a Selenium course content page and scrolls to the Job Openings section

Starting URL: http://greenstech.in/selenium-course-content.html

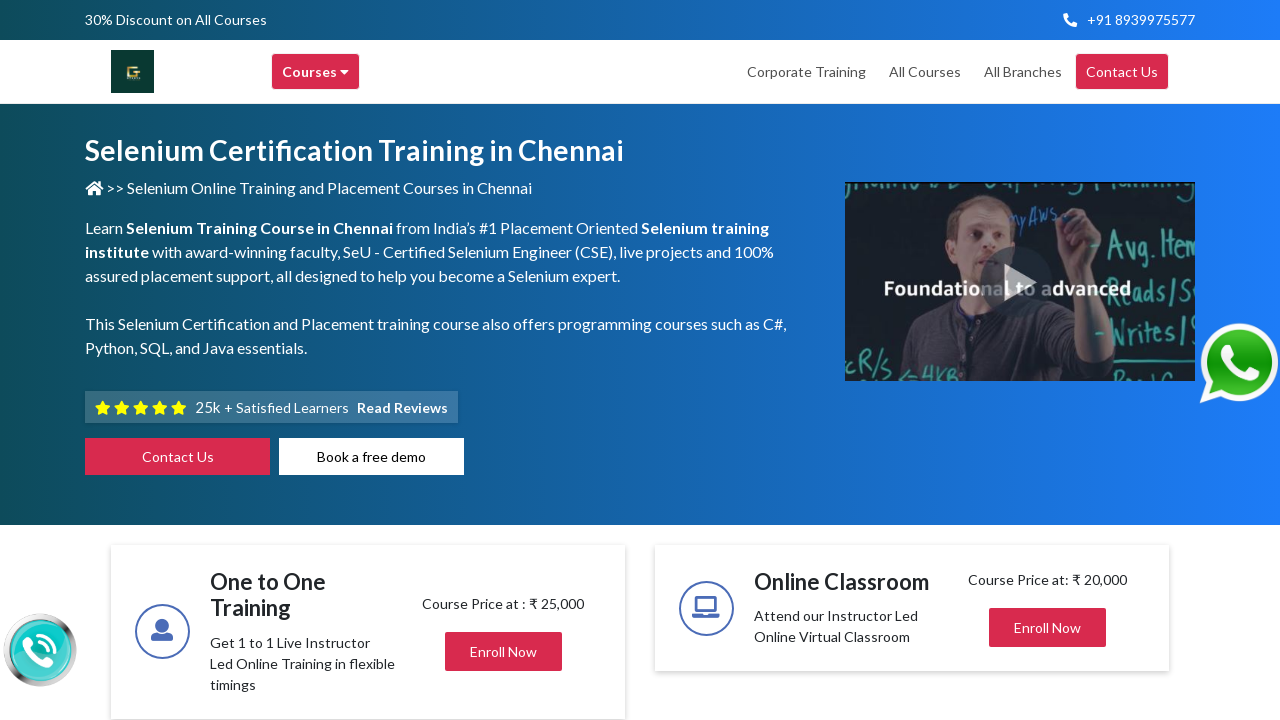

Located Job Openings section element
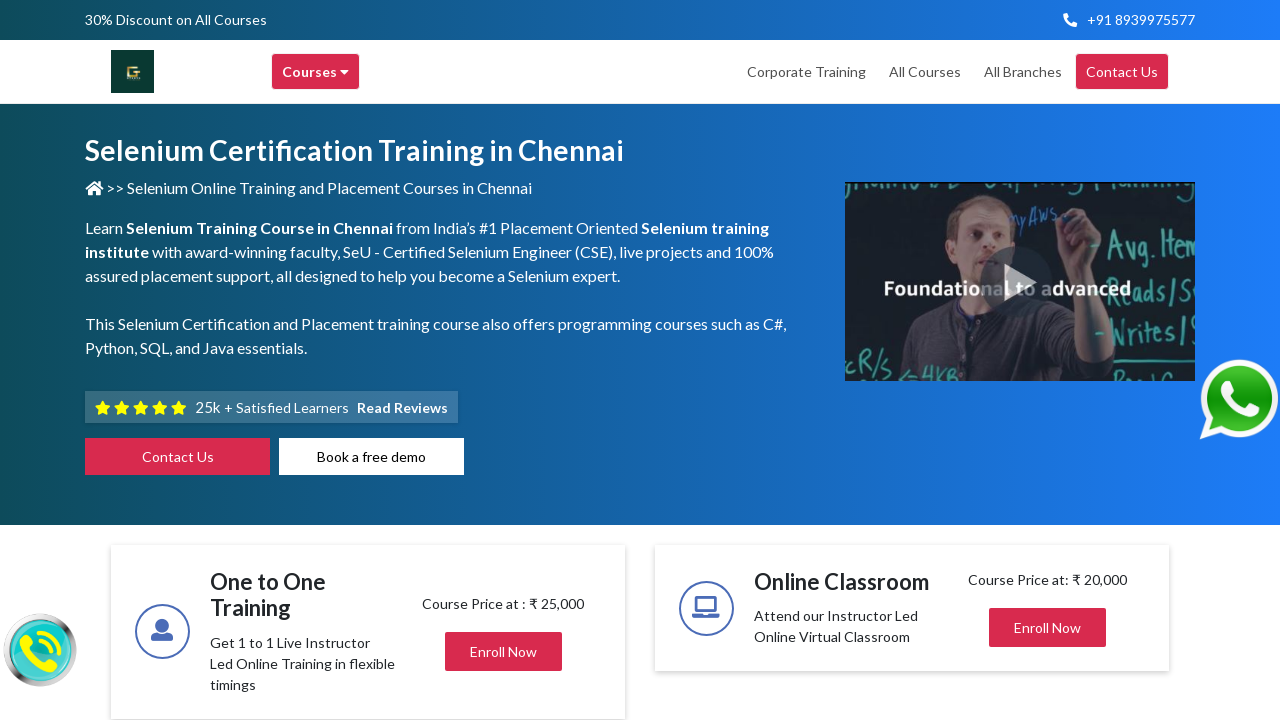

Scrolled to Job Openings section
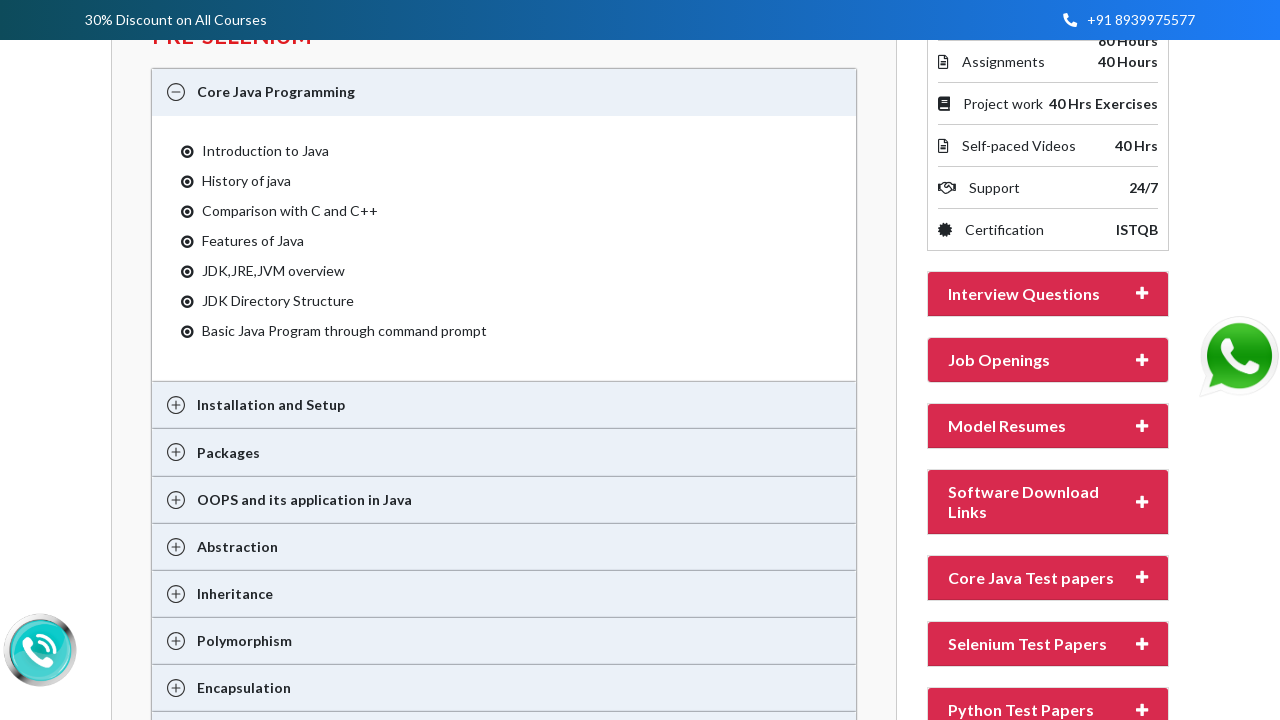

Job Openings section is now visible
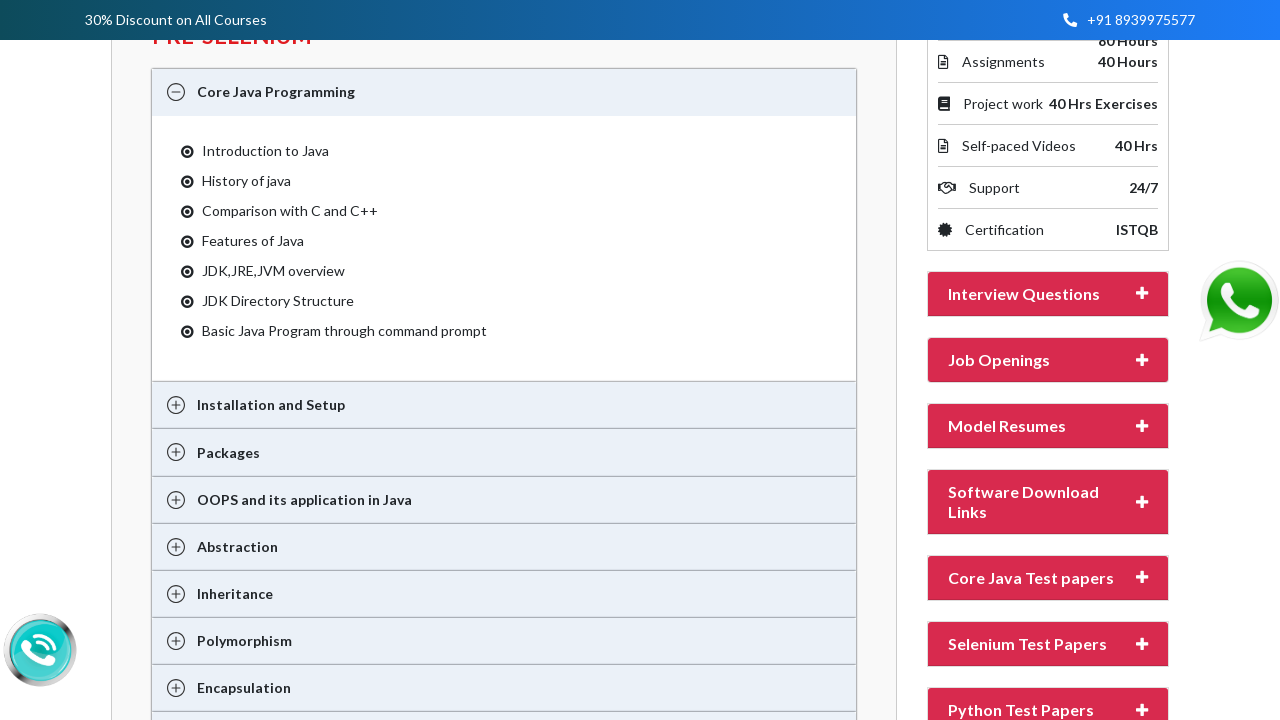

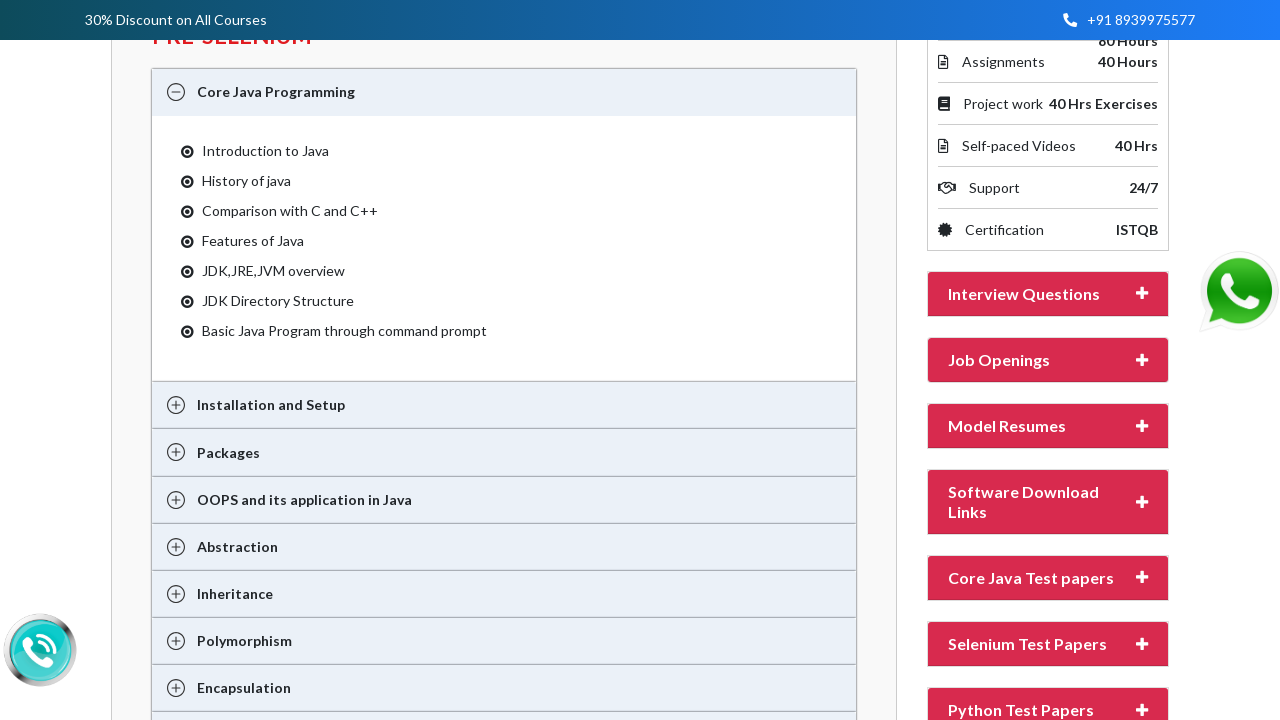